Tests multi-select functionality by holding Control key and clicking on random items (1, 3, 6, 12)

Starting URL: https://automationfc.github.io/jquery-selectable/

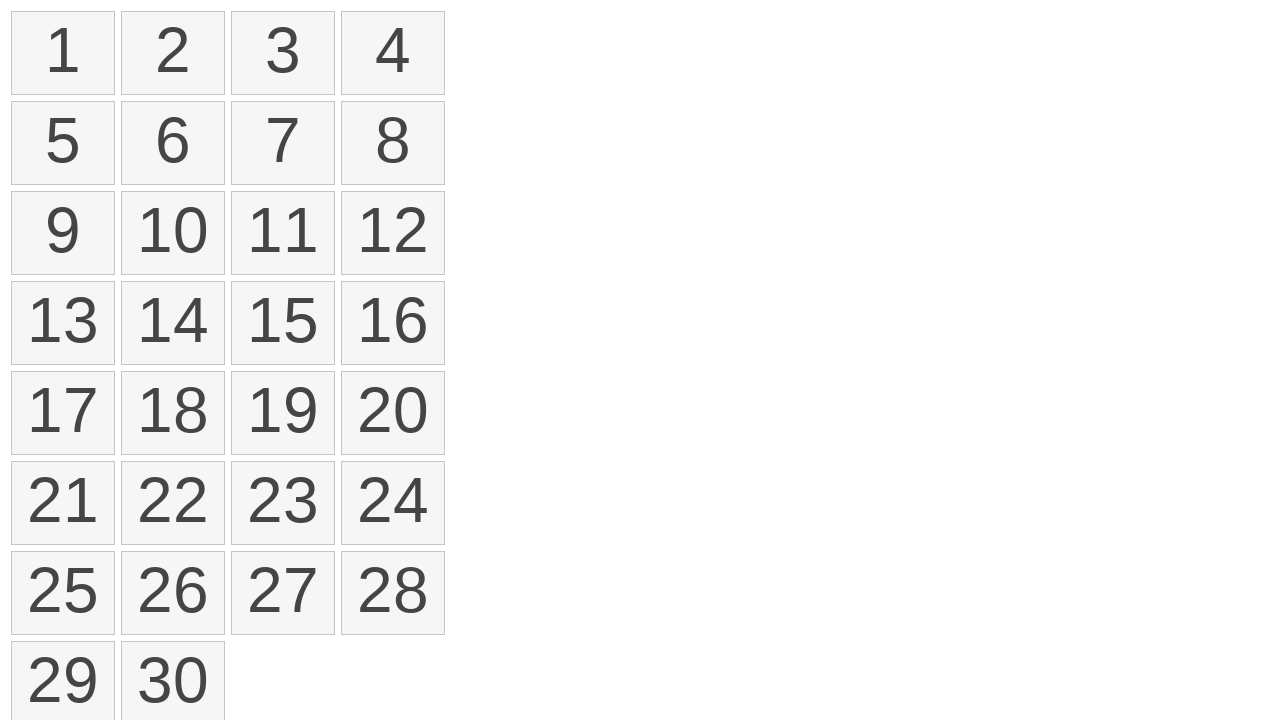

Waited for selectable items to load
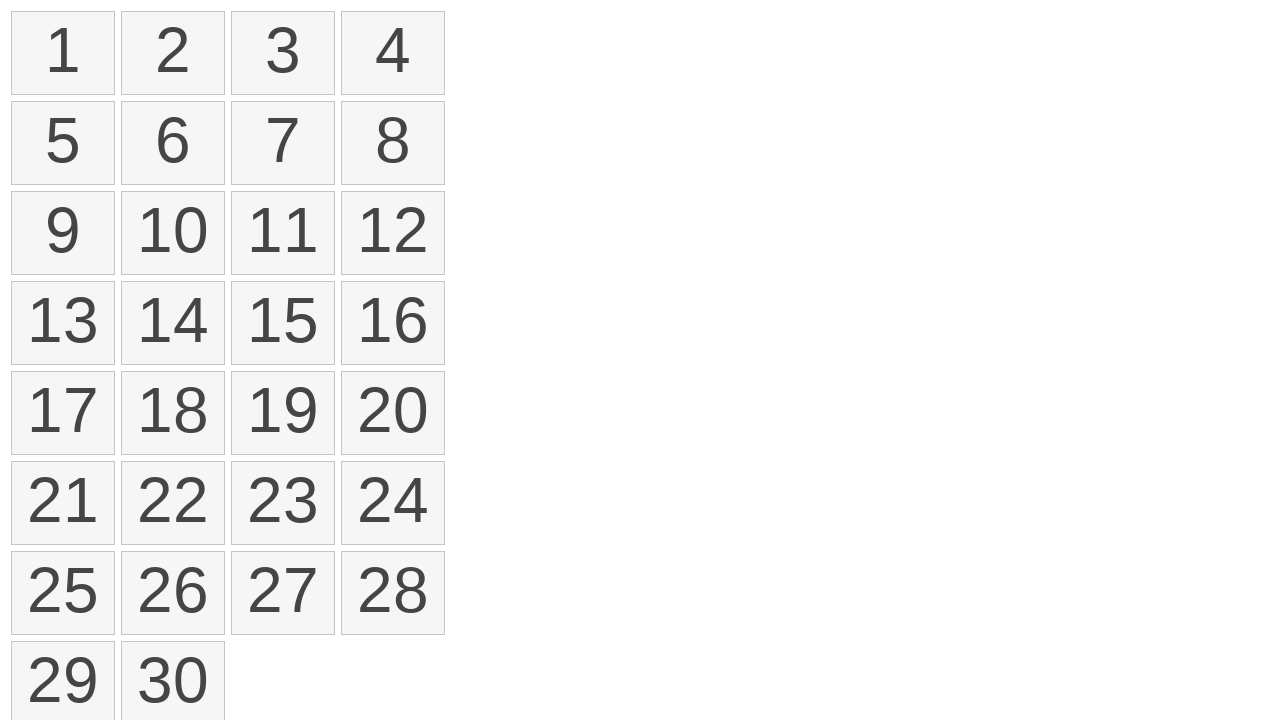

Located all selectable items
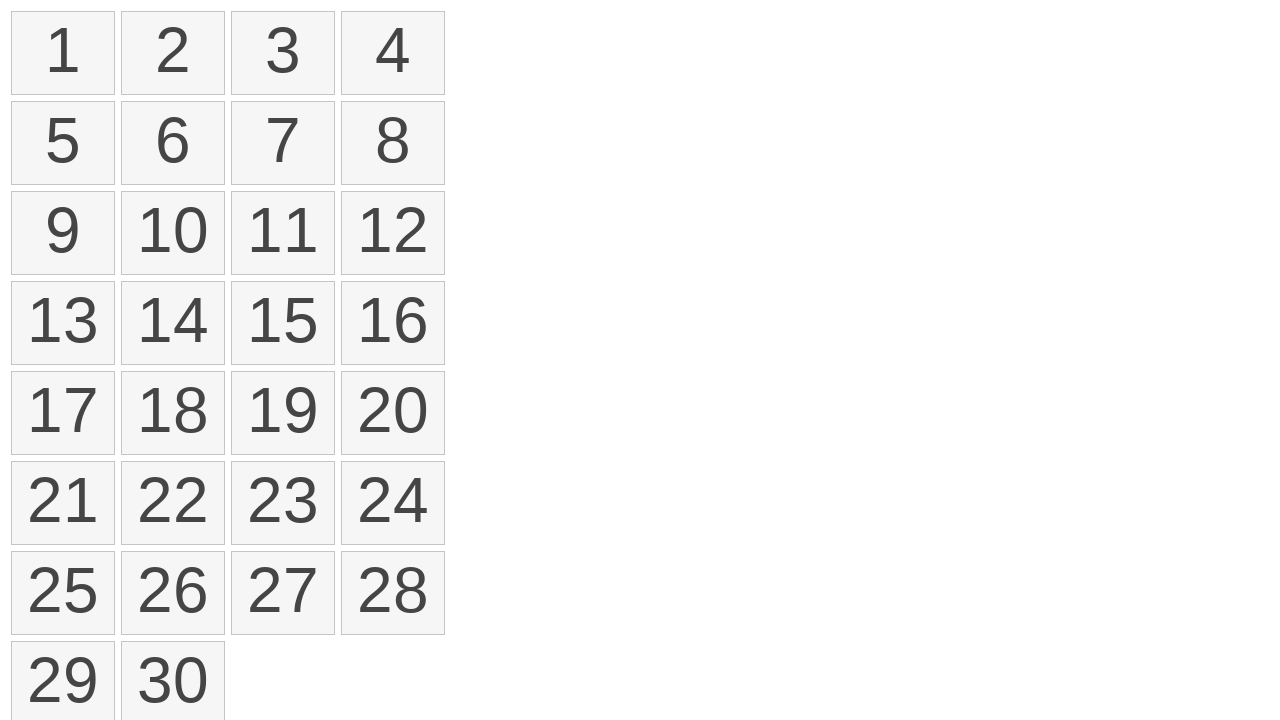

Pressed Control key down to enable multi-select
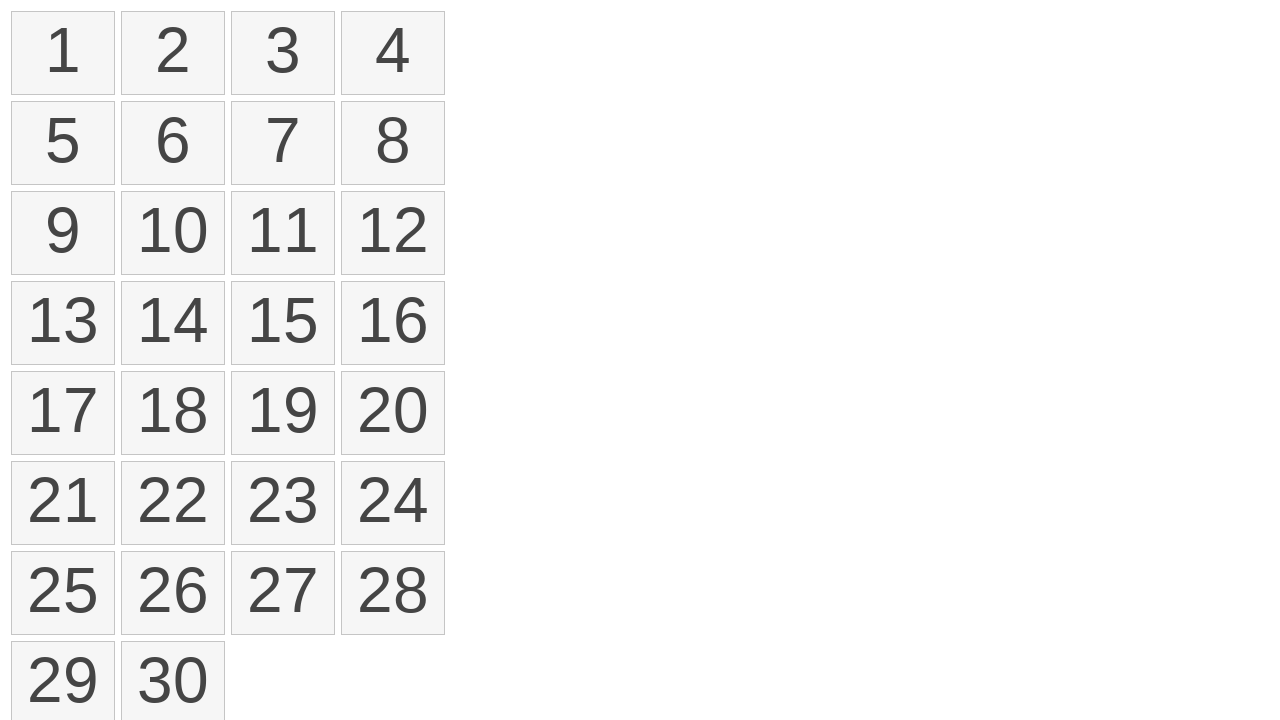

Clicked on item 1 (index 0) while holding Control at (63, 53) on ol#selectable li >> nth=0
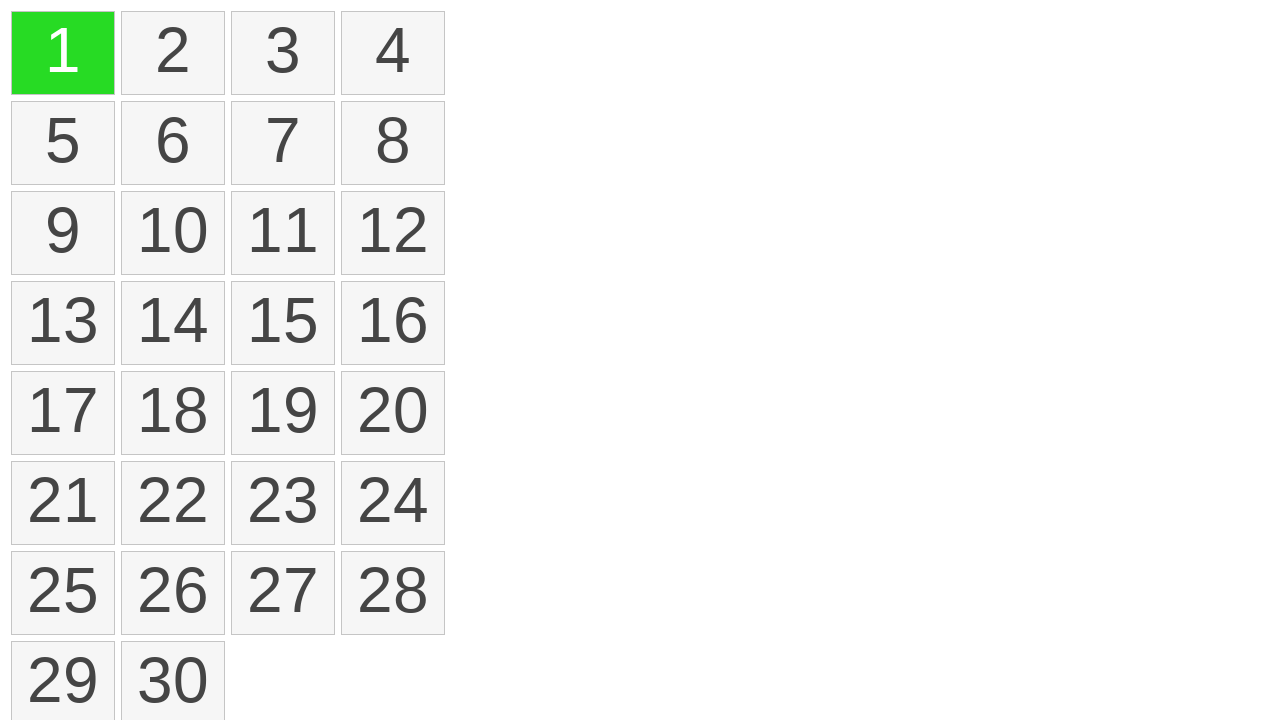

Clicked on item 3 (index 2) while holding Control at (283, 53) on ol#selectable li >> nth=2
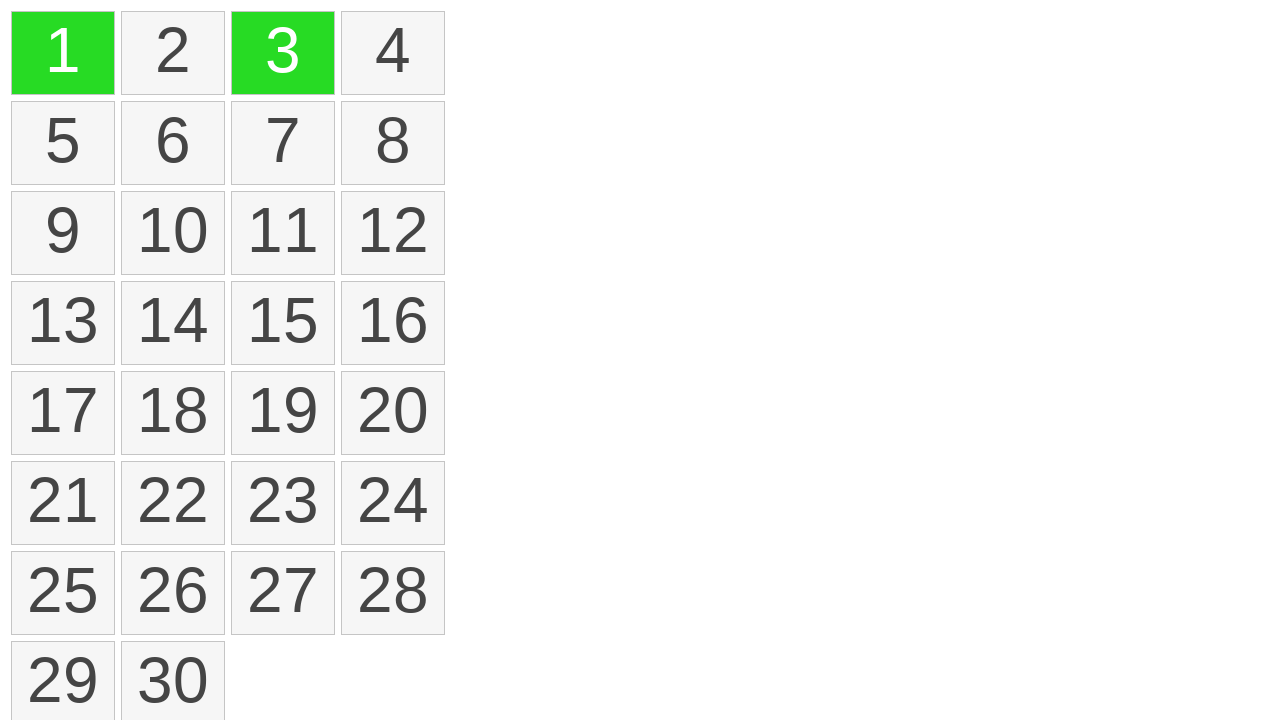

Clicked on item 6 (index 5) while holding Control at (173, 143) on ol#selectable li >> nth=5
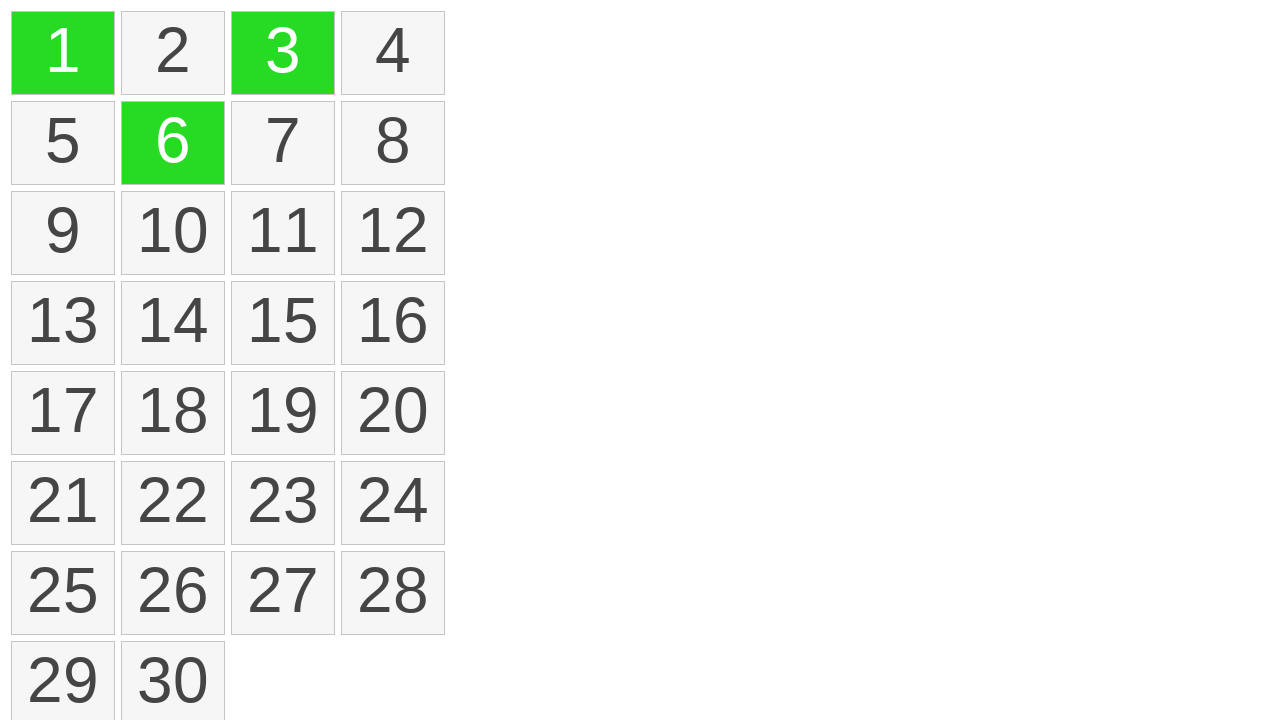

Clicked on item 12 (index 11) while holding Control at (393, 233) on ol#selectable li >> nth=11
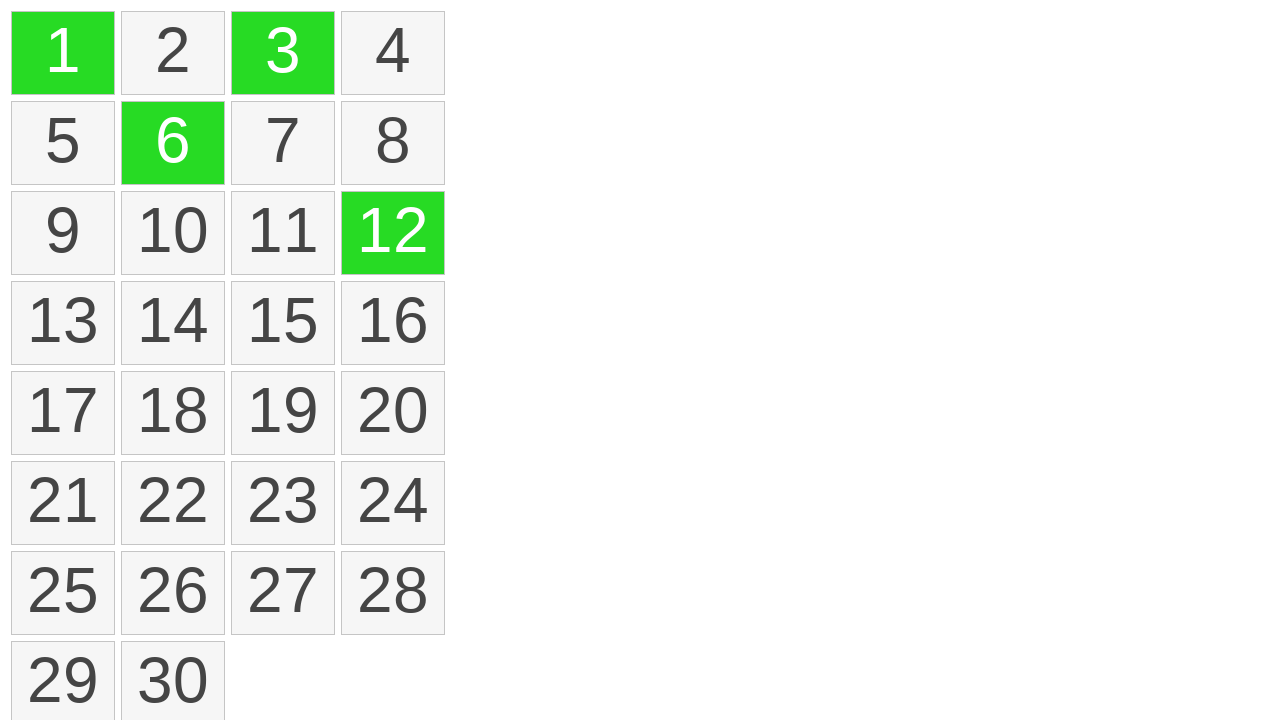

Released Control key to end multi-select
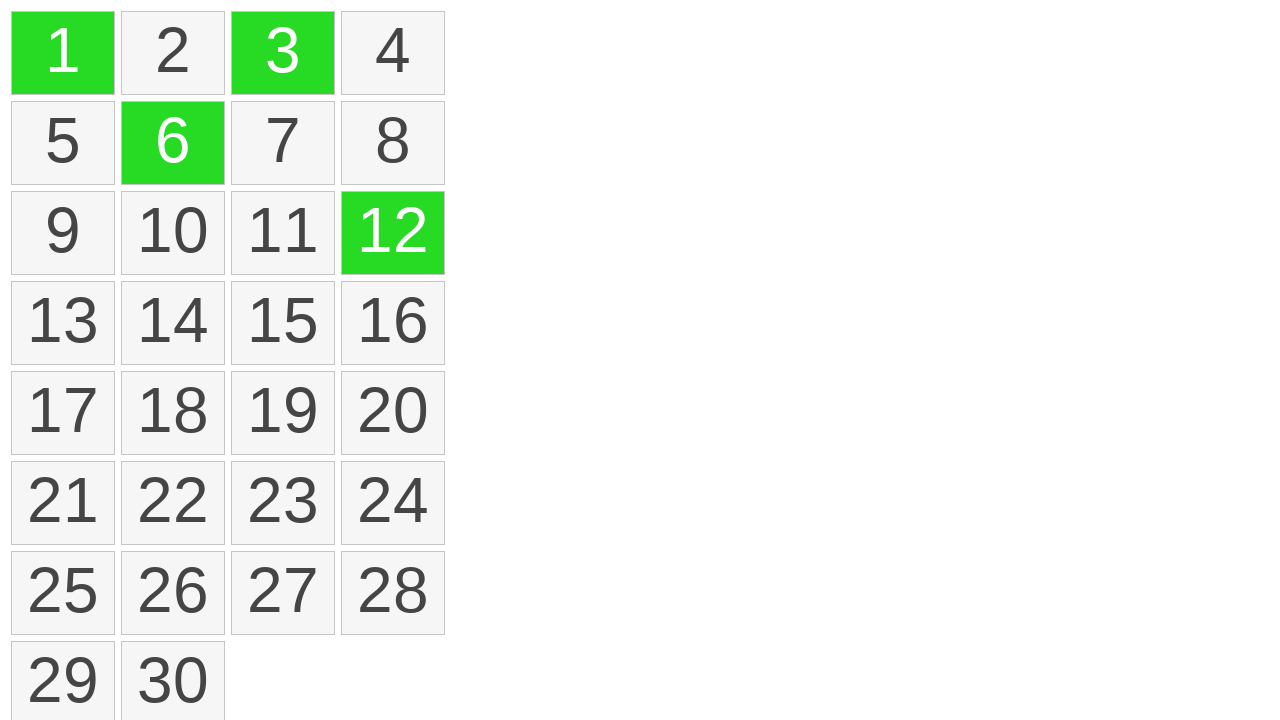

Located all selected items
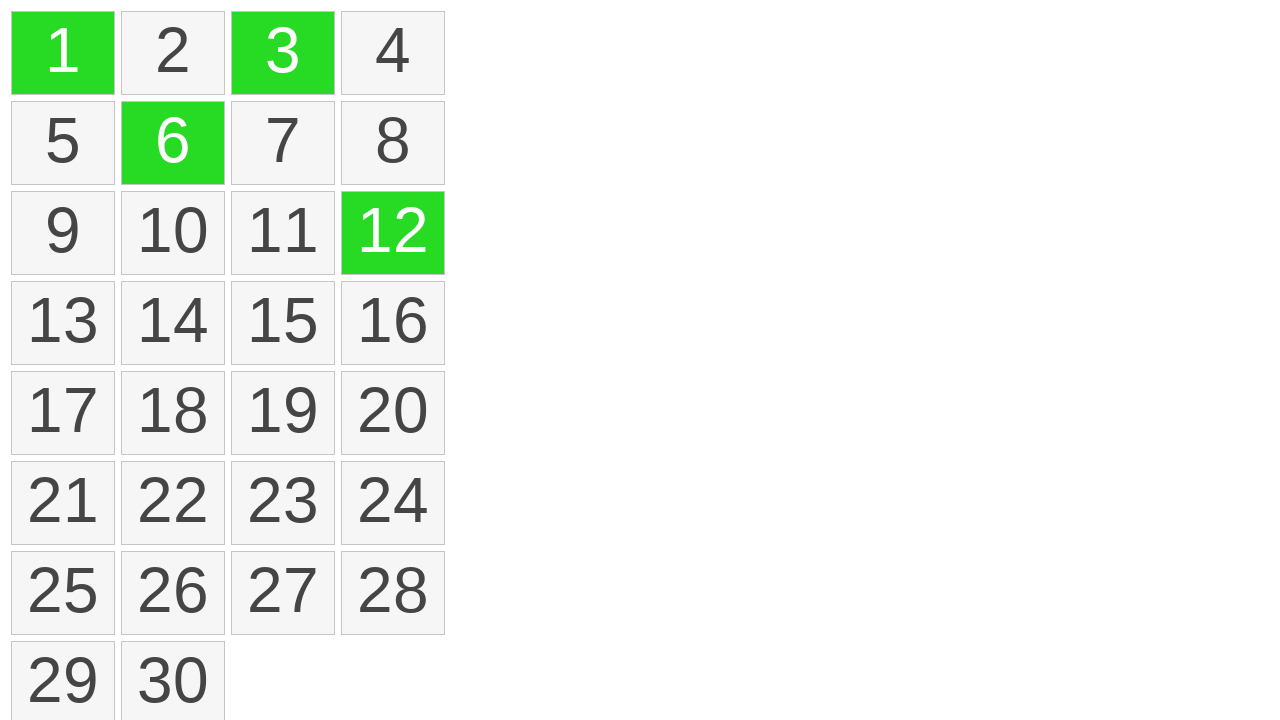

Verified that exactly 4 items are selected
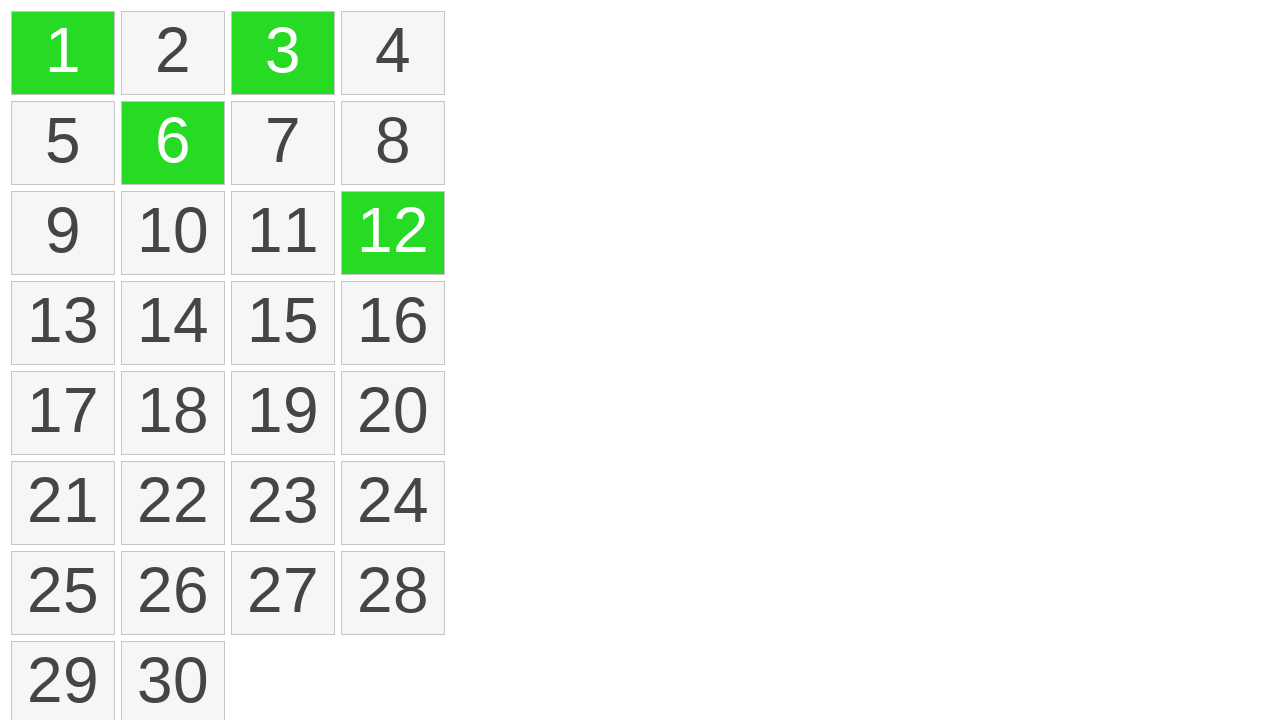

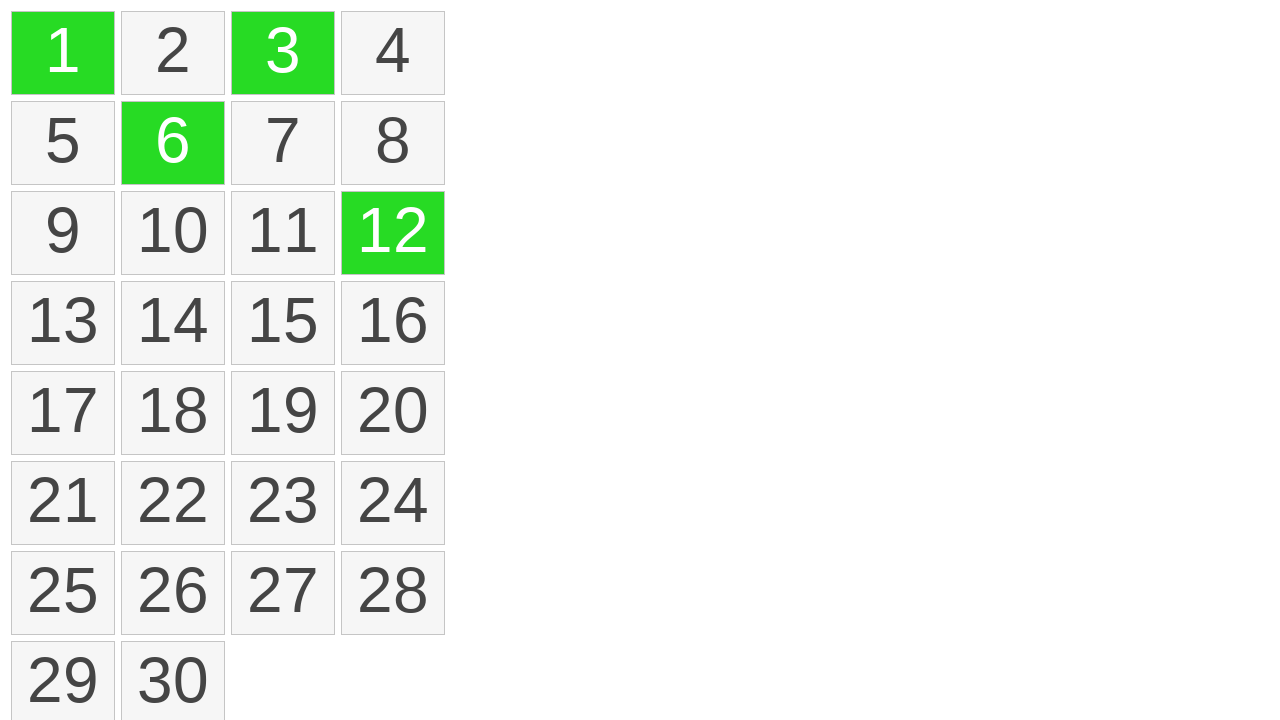